Tests JavaScript alert functionality by clicking the first alert button and accepting the alert dialog

Starting URL: https://the-internet.herokuapp.com/javascript_alerts

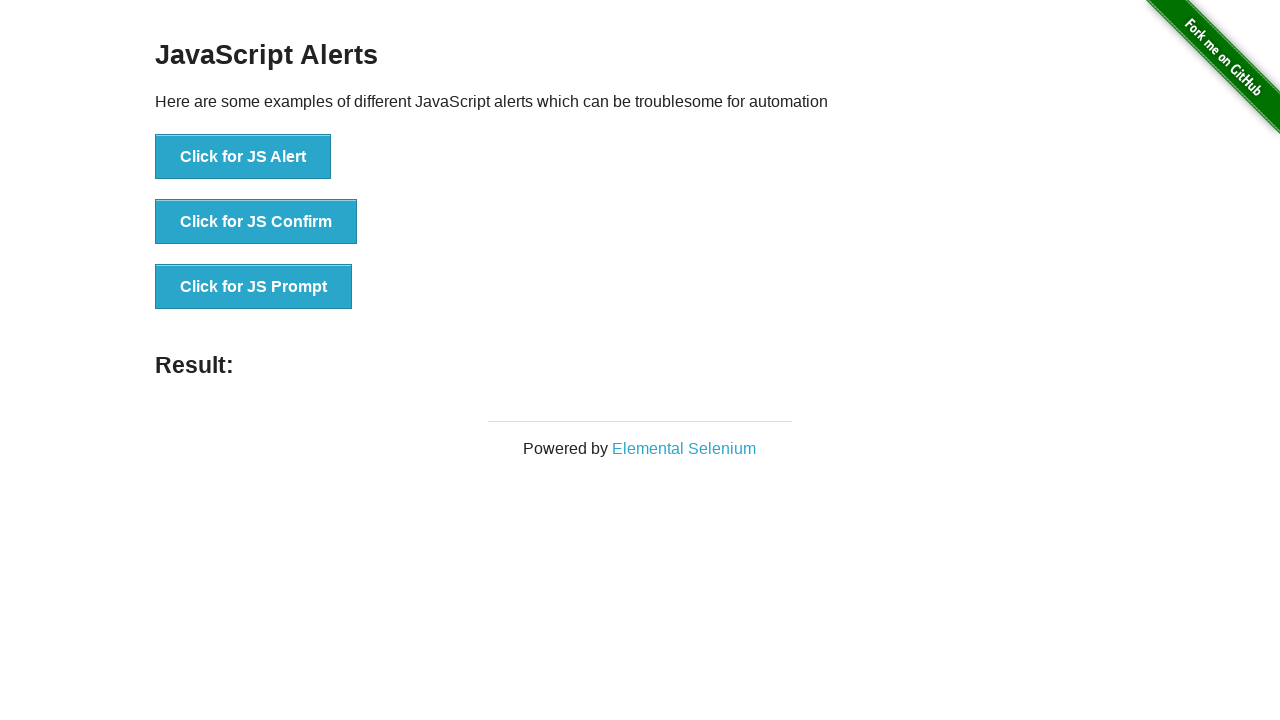

Clicked the first alert button at (243, 157) on text='Click for JS Alert'
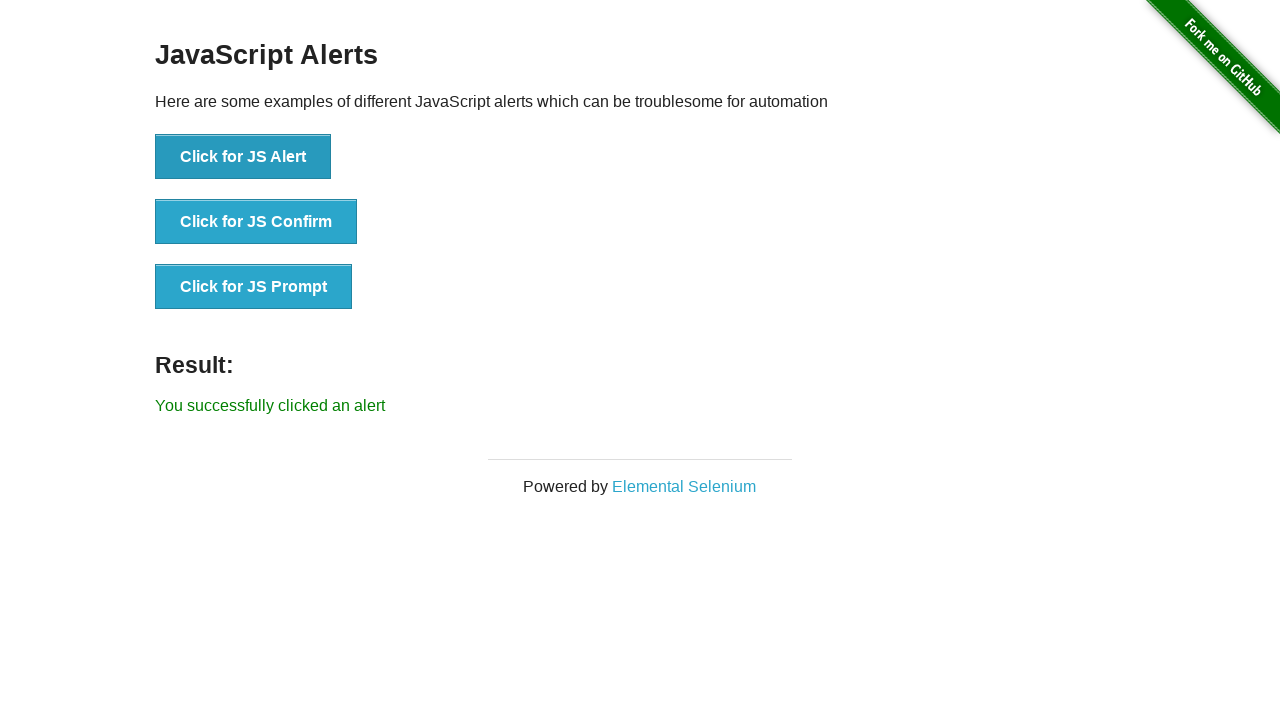

Set up dialog handler to accept alerts
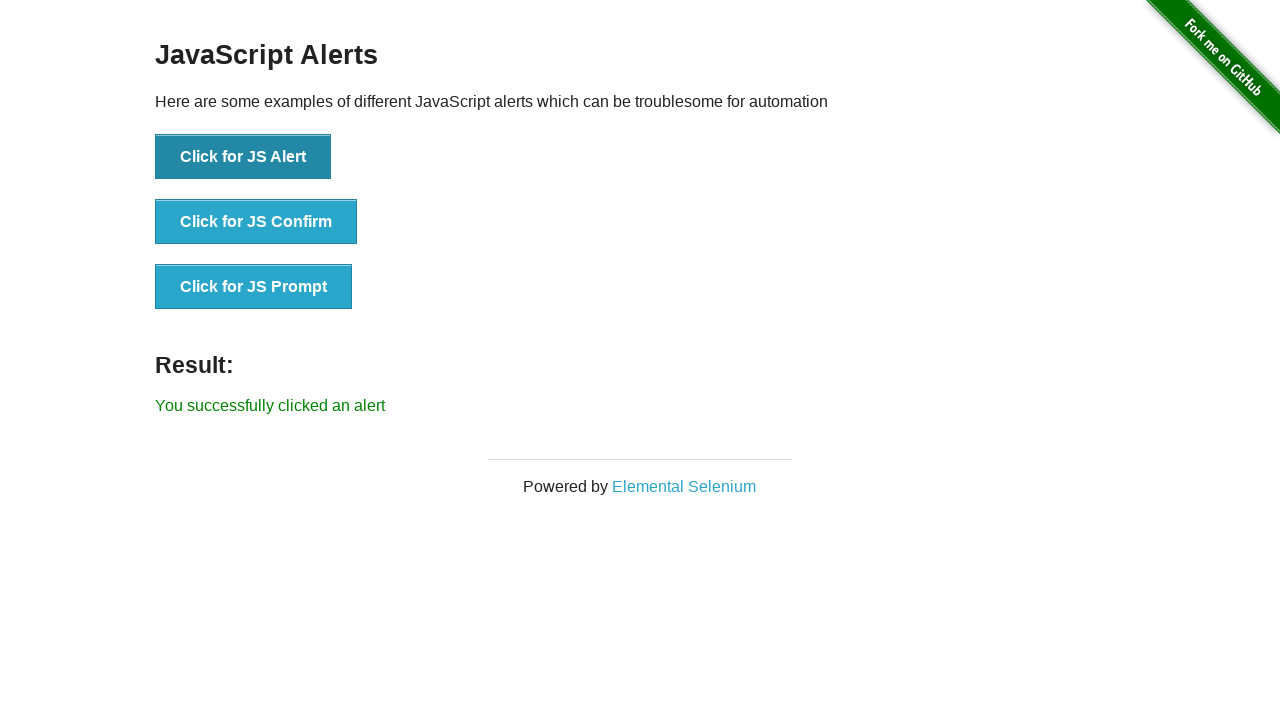

Clicked the alert button again to trigger the dialog at (243, 157) on text='Click for JS Alert'
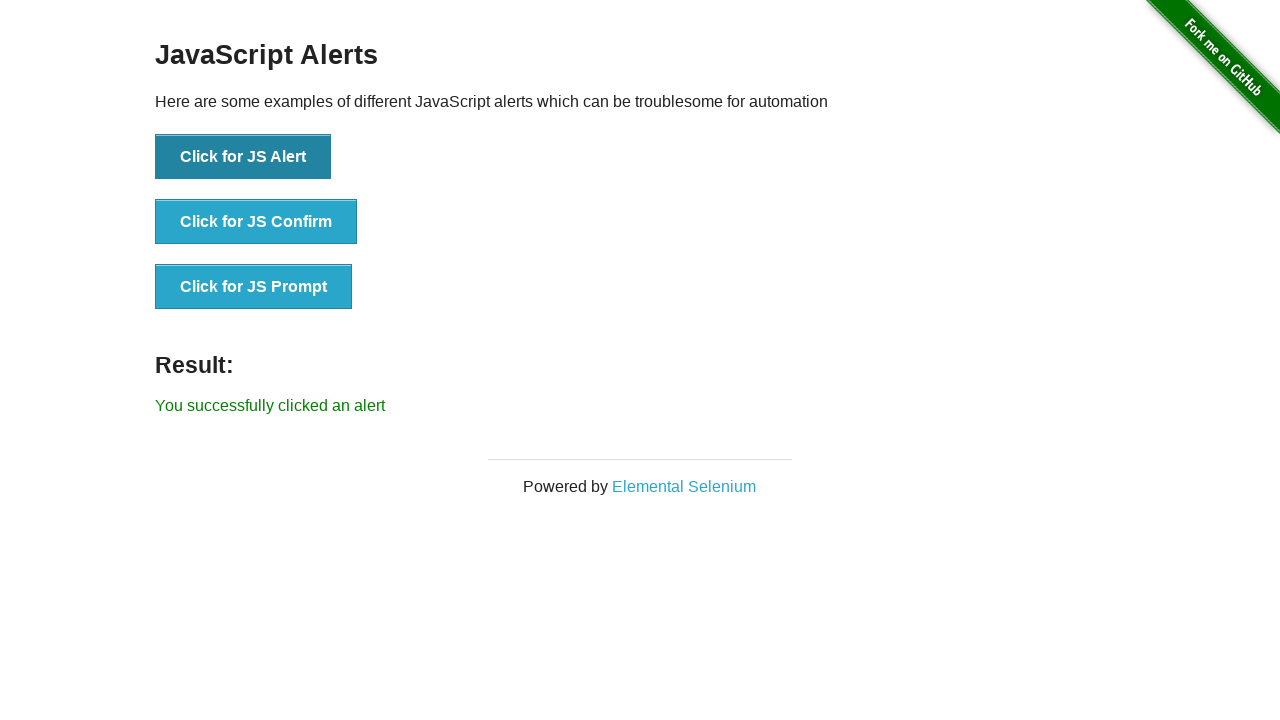

Retrieved result text from the page
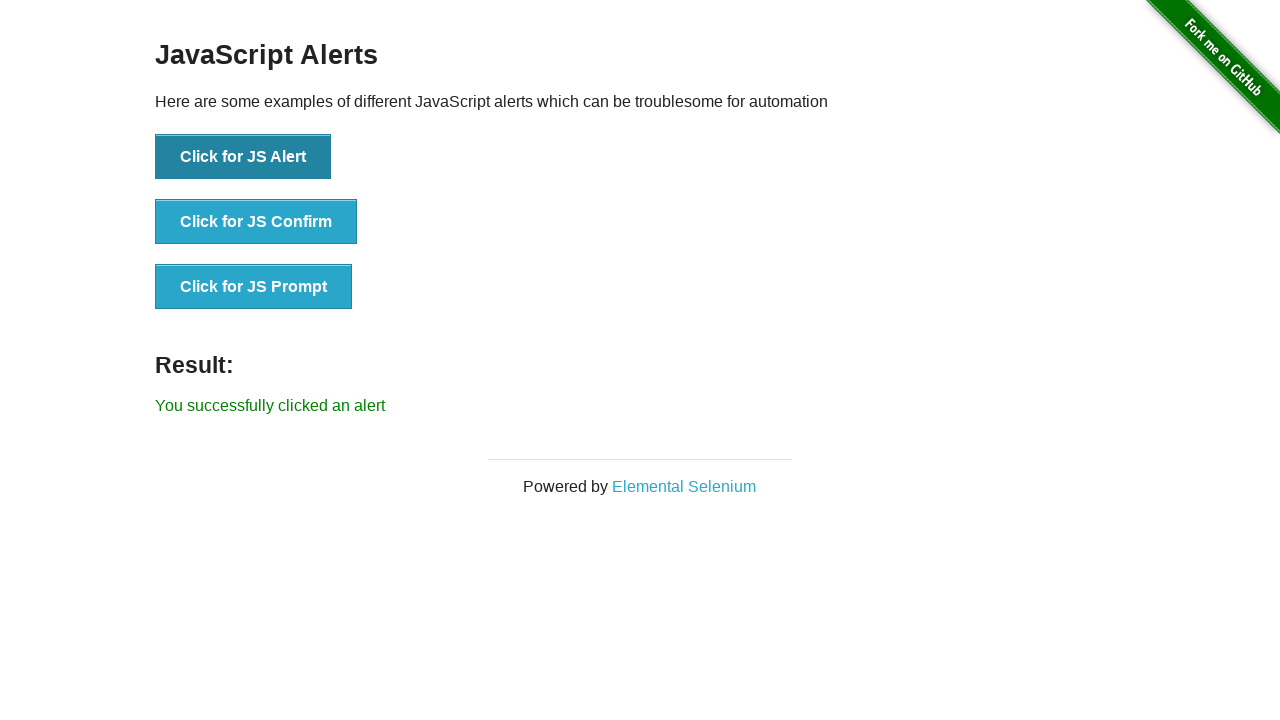

Verified that result message is 'You successfully clicked an alert'
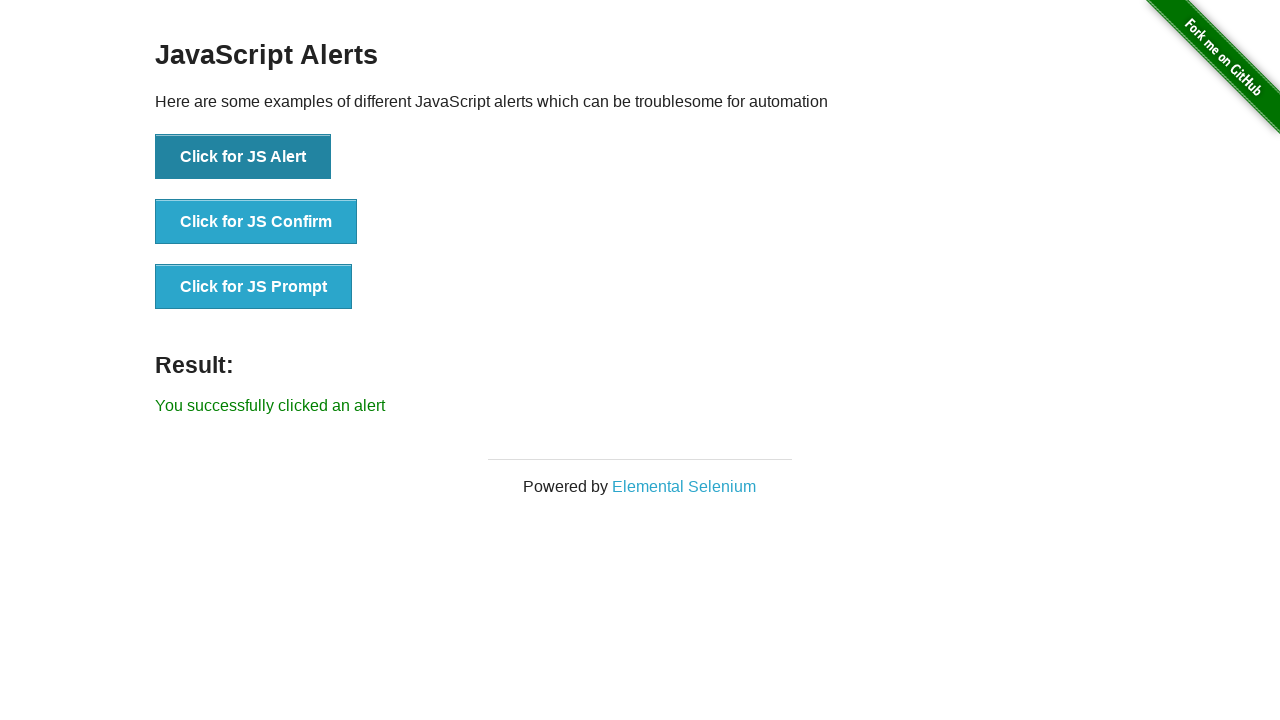

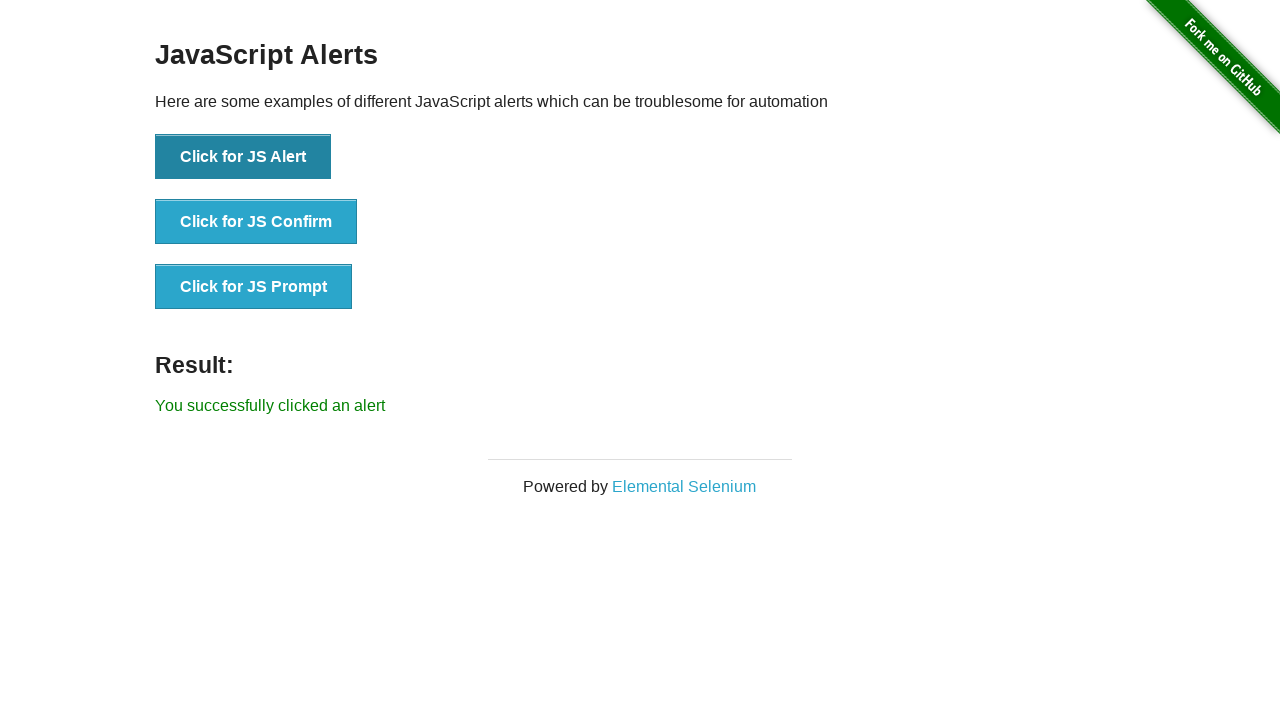